Tests the text box form functionality by filling in full name, email, current address, and permanent address fields, then submitting the form and verifying the output is displayed.

Starting URL: https://demoqa.com/text-box

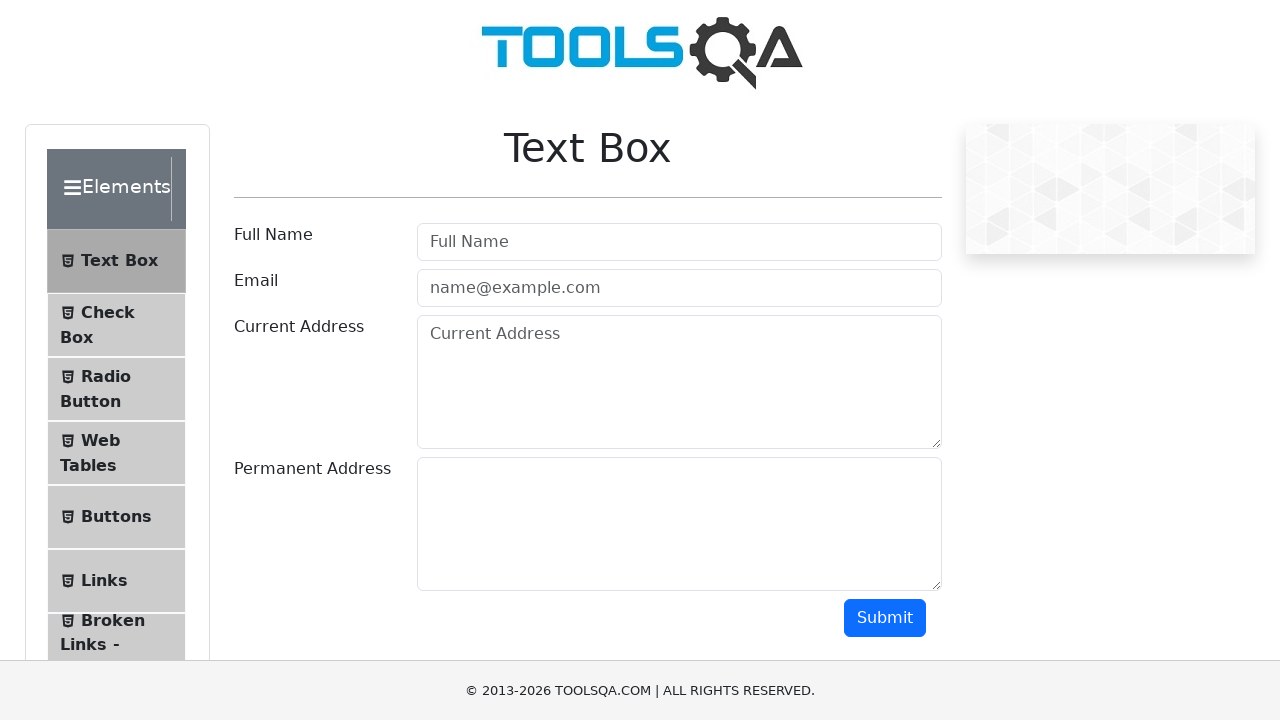

Filled full name field with 'Aftab Mustafa' on #userName
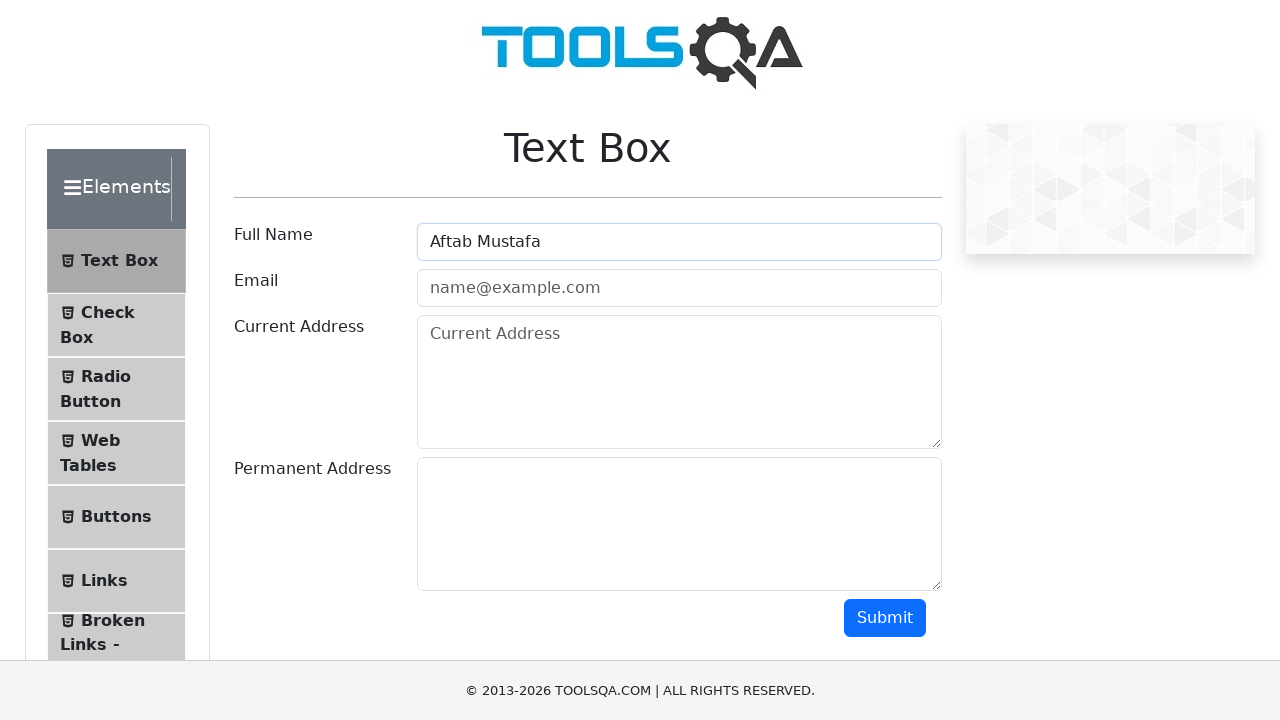

Filled email field with 'email@gmail.com' on #userEmail
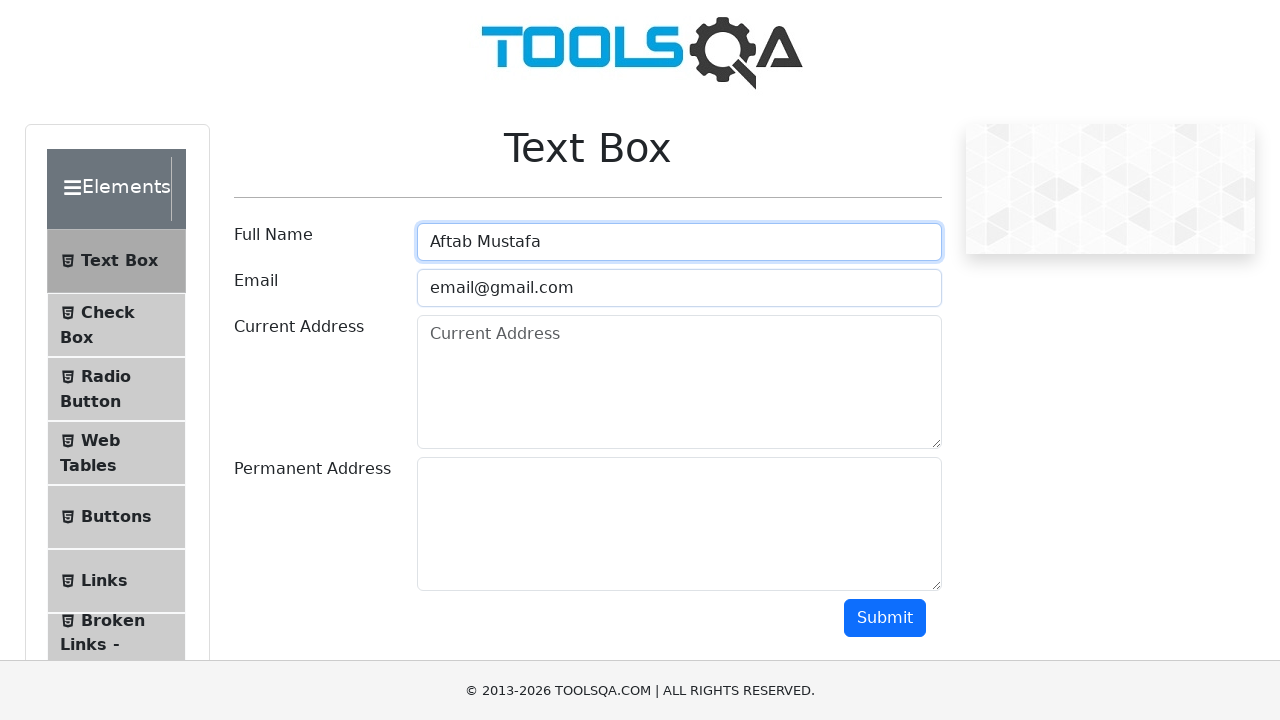

Filled current address field with 'Current Address 1' on #currentAddress
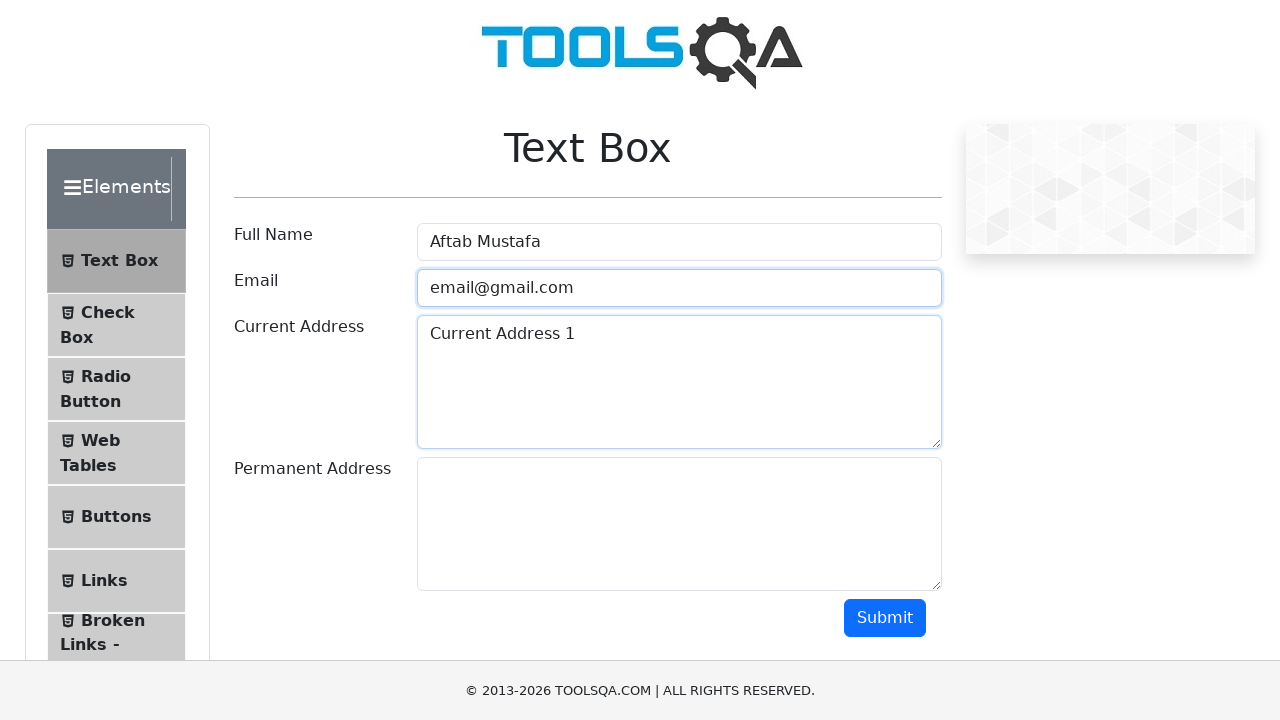

Filled permanent address field with 'Permanent Address 2' on #permanentAddress
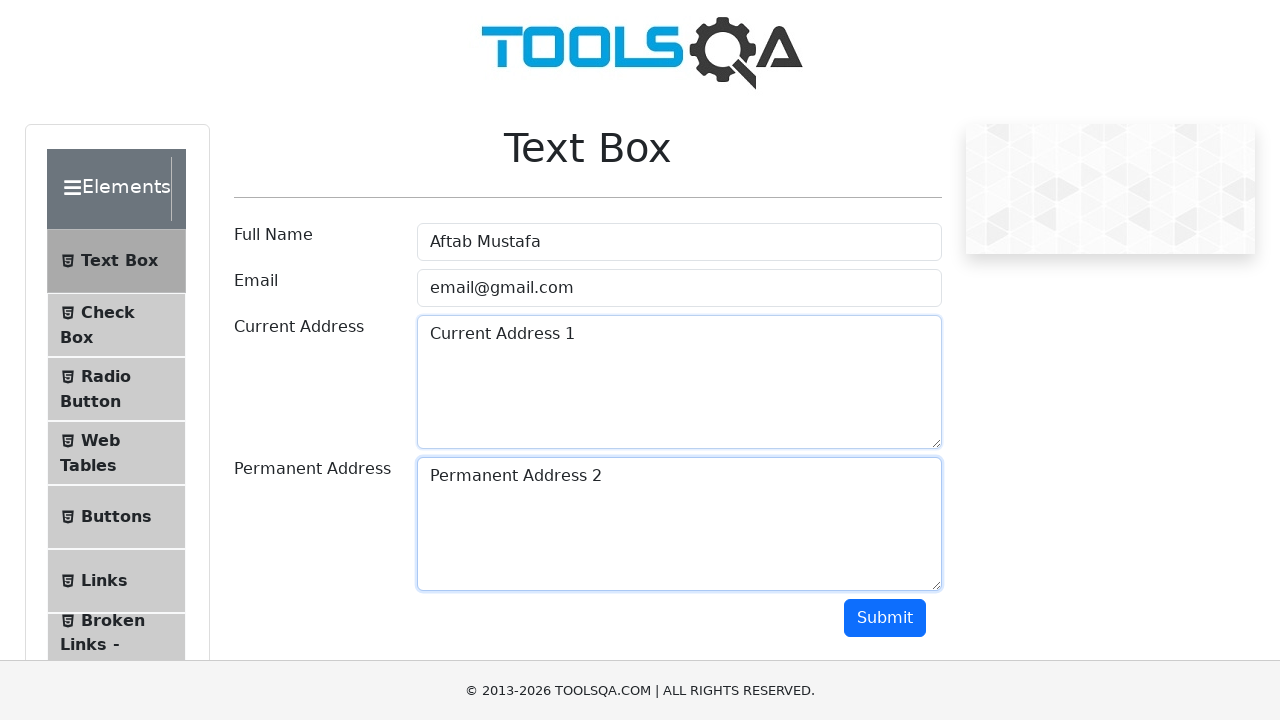

Scrolled down 200px to make submit button visible
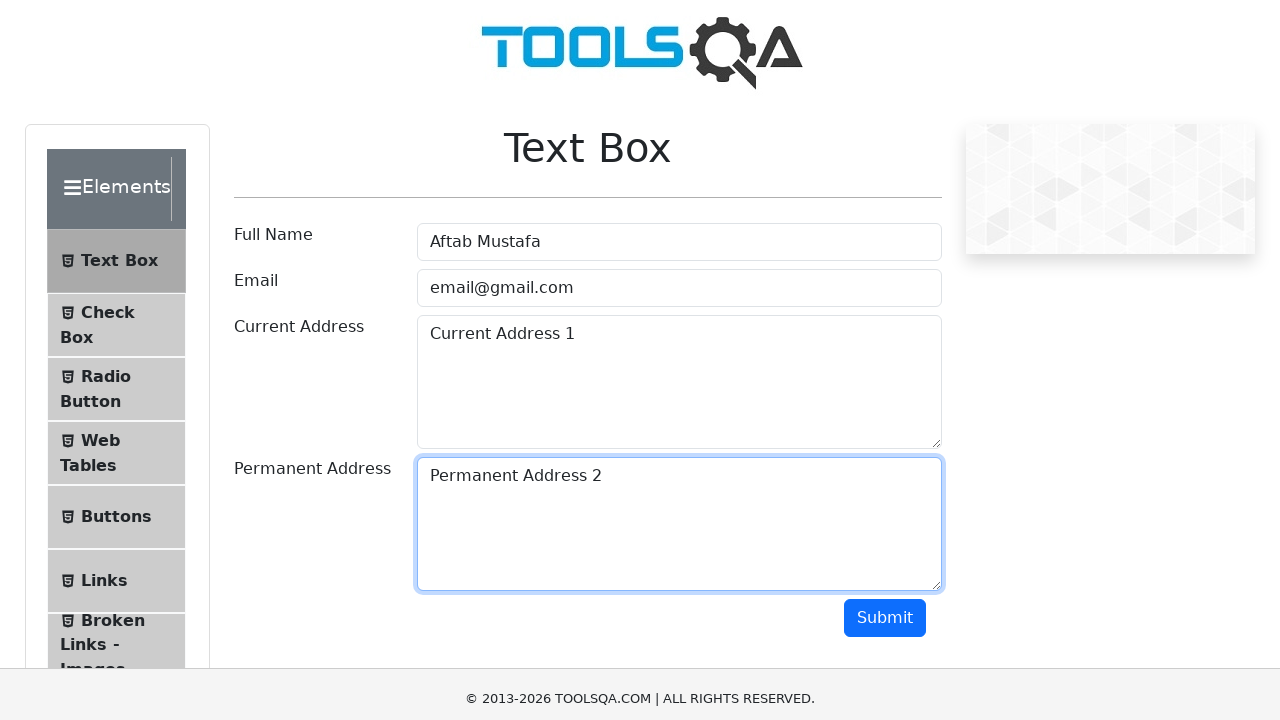

Clicked the submit button at (885, 418) on #submit
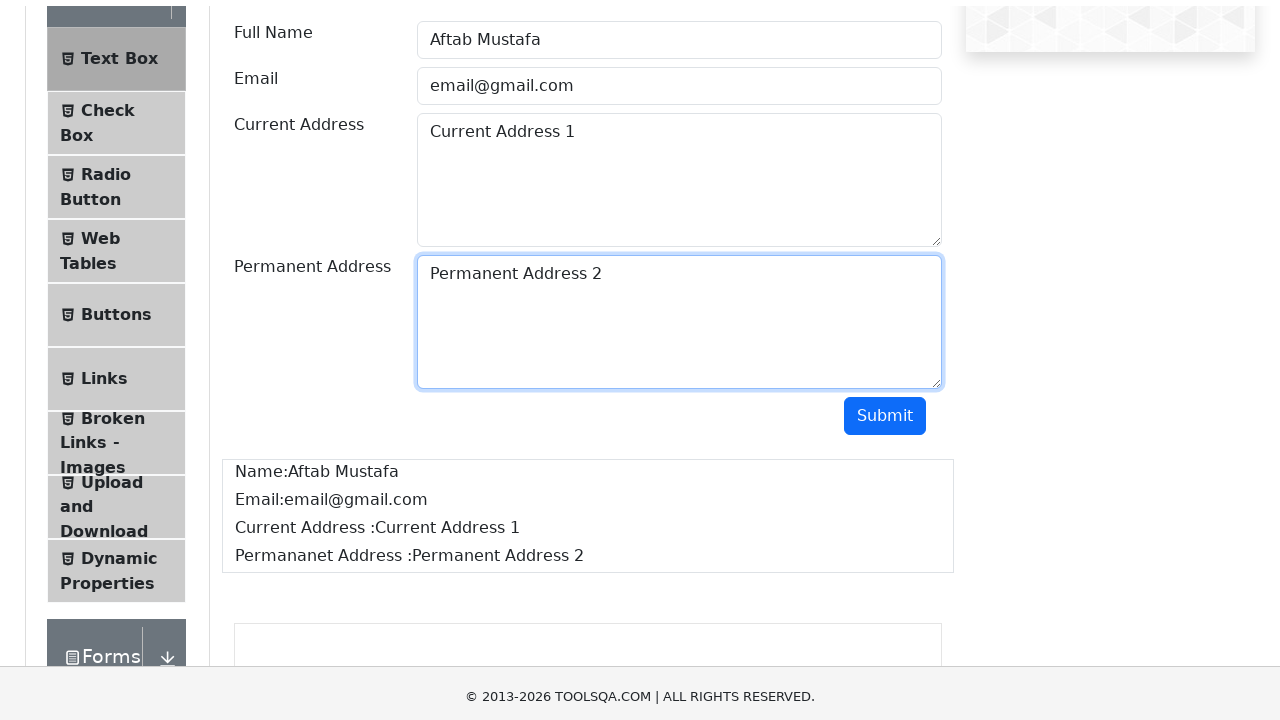

Form output displayed with submitted information
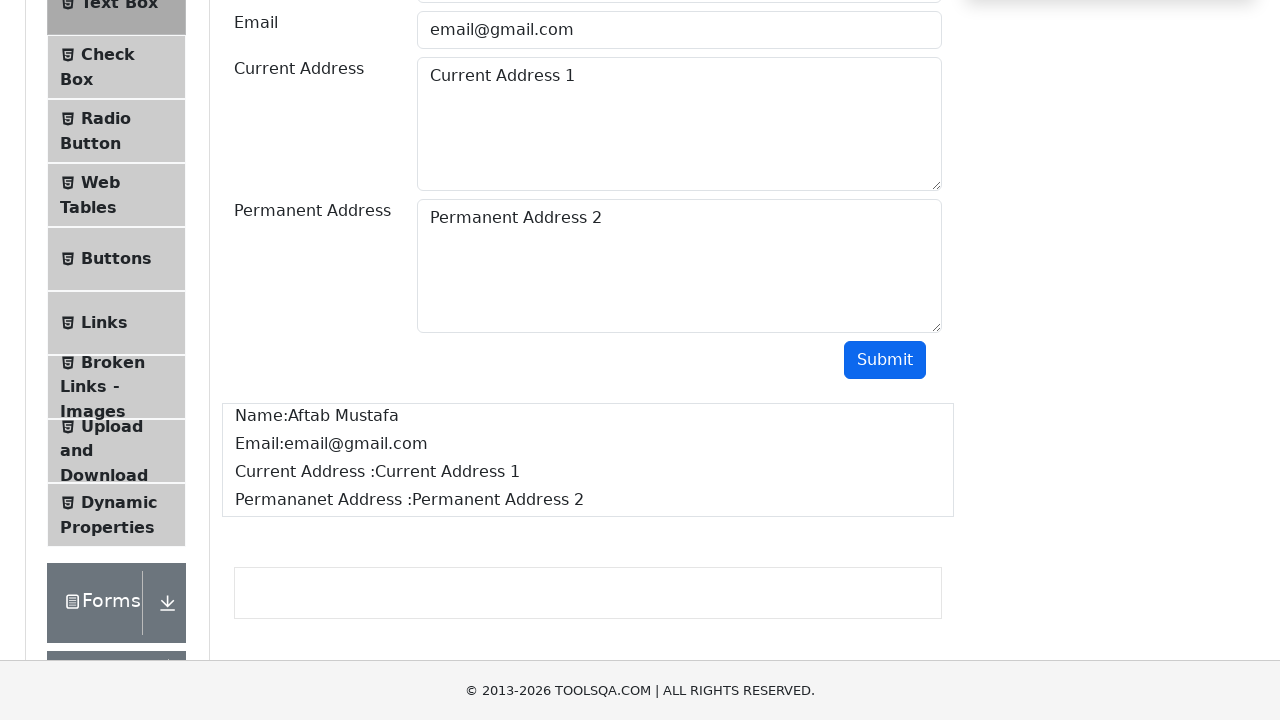

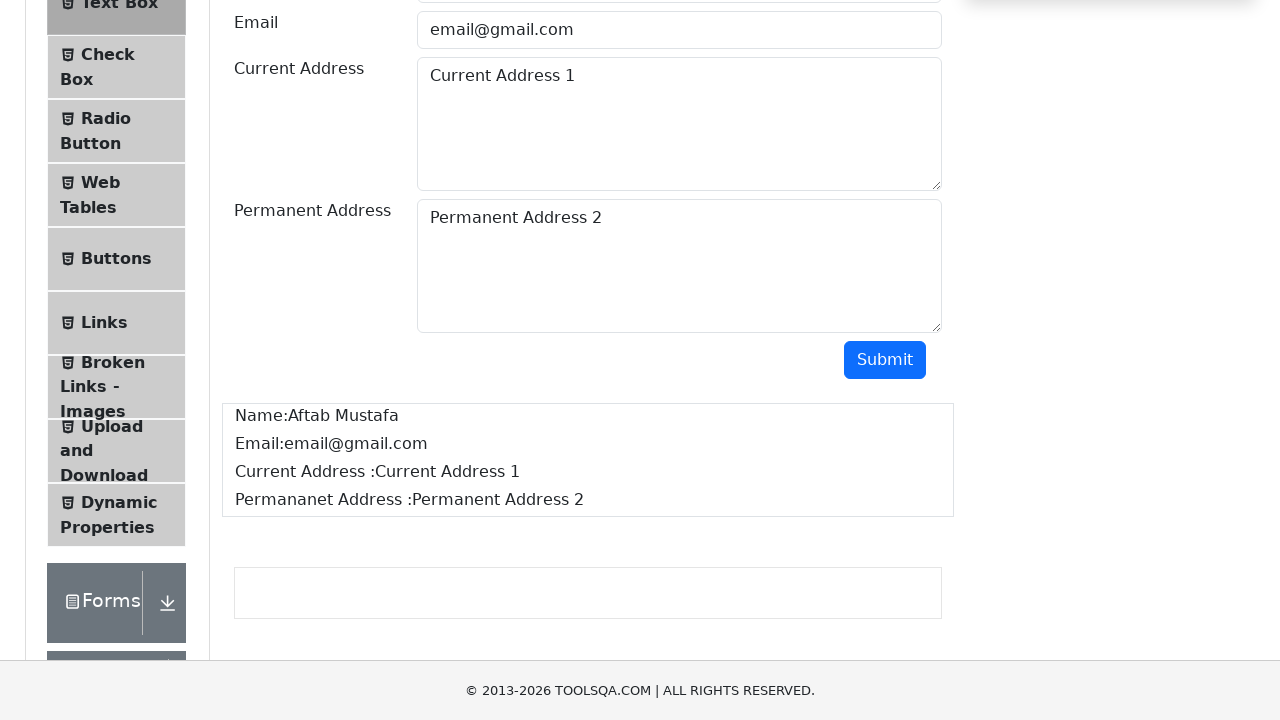